Navigates to the Frames page under Chapter 4 and verifies the URL is correct

Starting URL: https://bonigarcia.dev/selenium-webdriver-java/

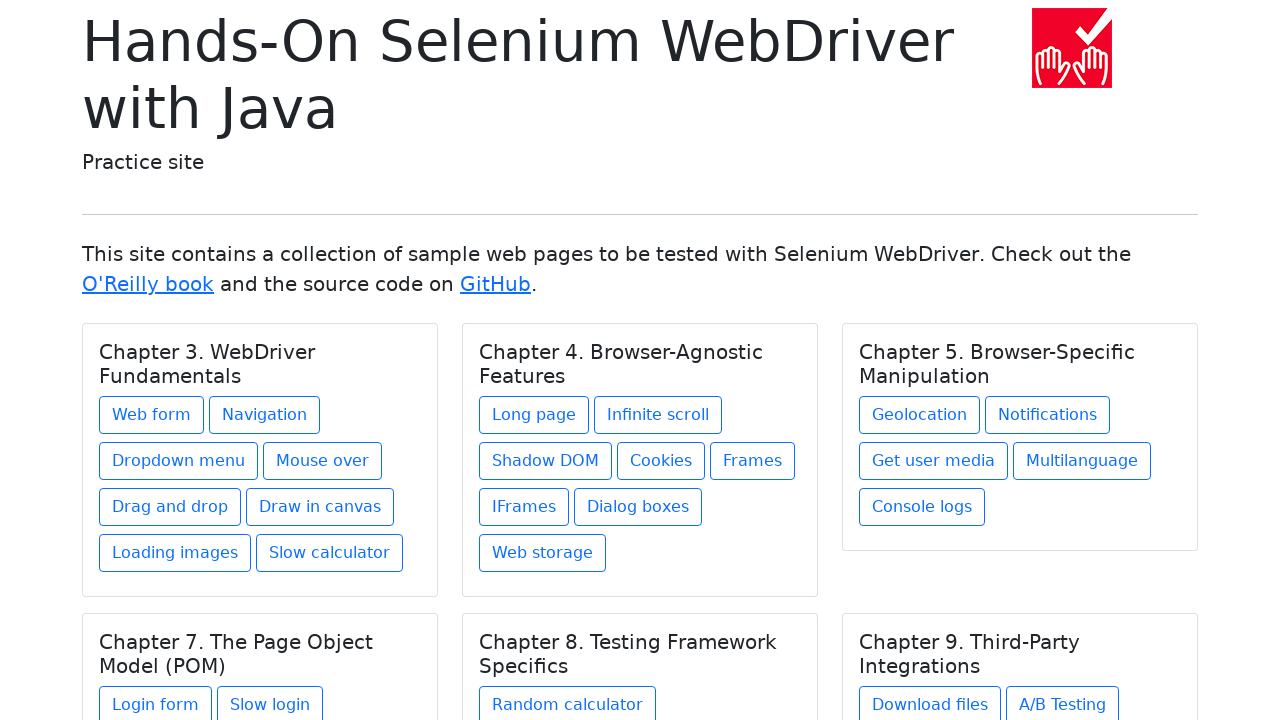

Clicked on the Frames link under Chapter 4 at (752, 461) on xpath=//h5[text() = 'Chapter 4. Browser-Agnostic Features']/../a[@href = 'frames
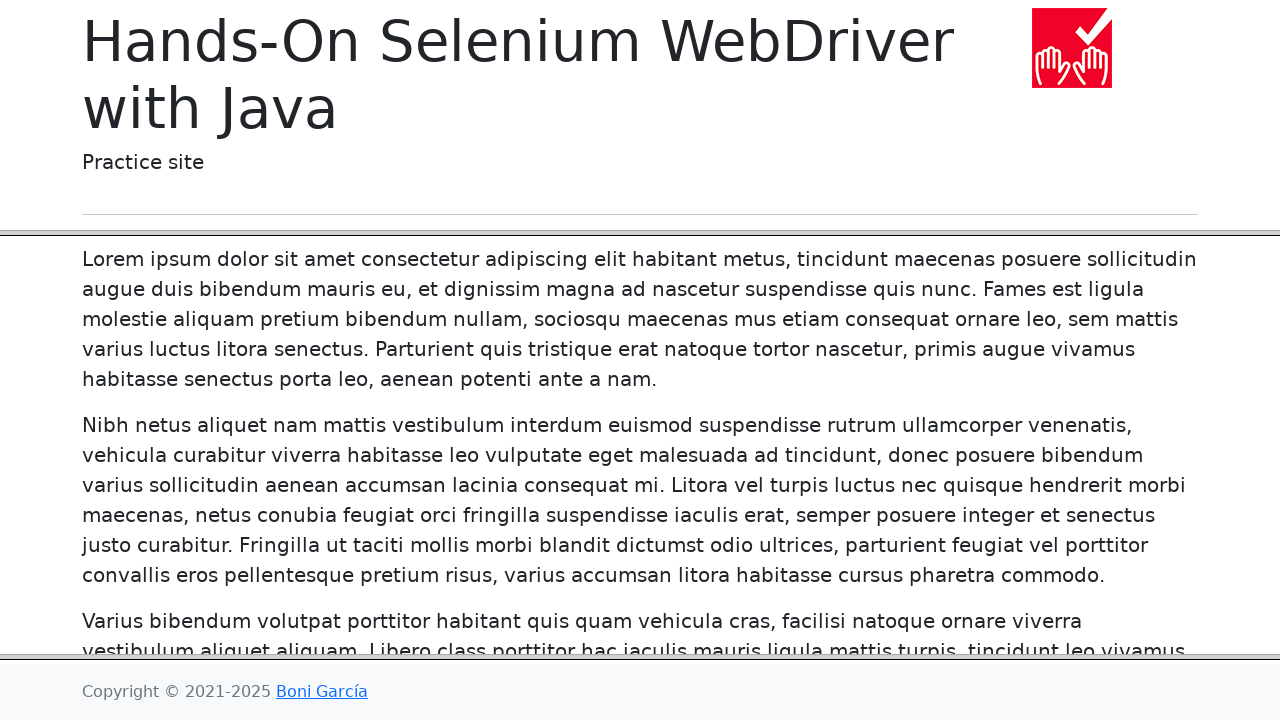

Verified URL is correct: https://bonigarcia.dev/selenium-webdriver-java/frames.html
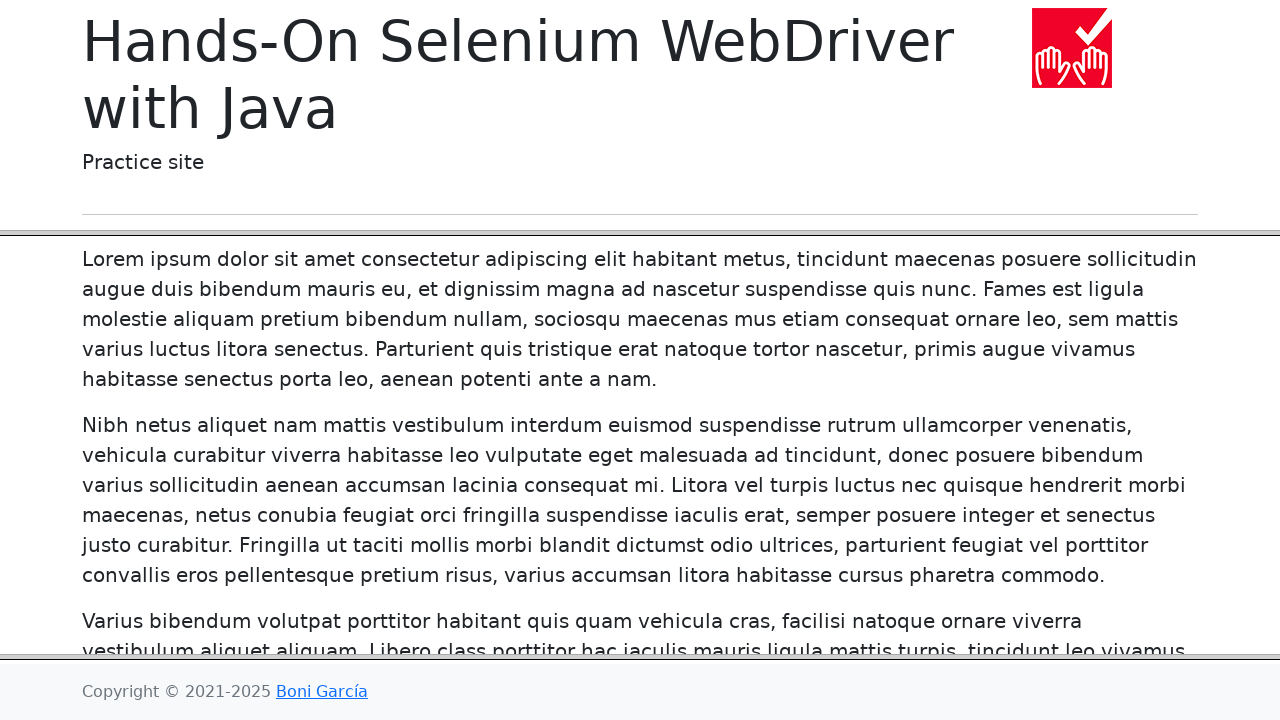

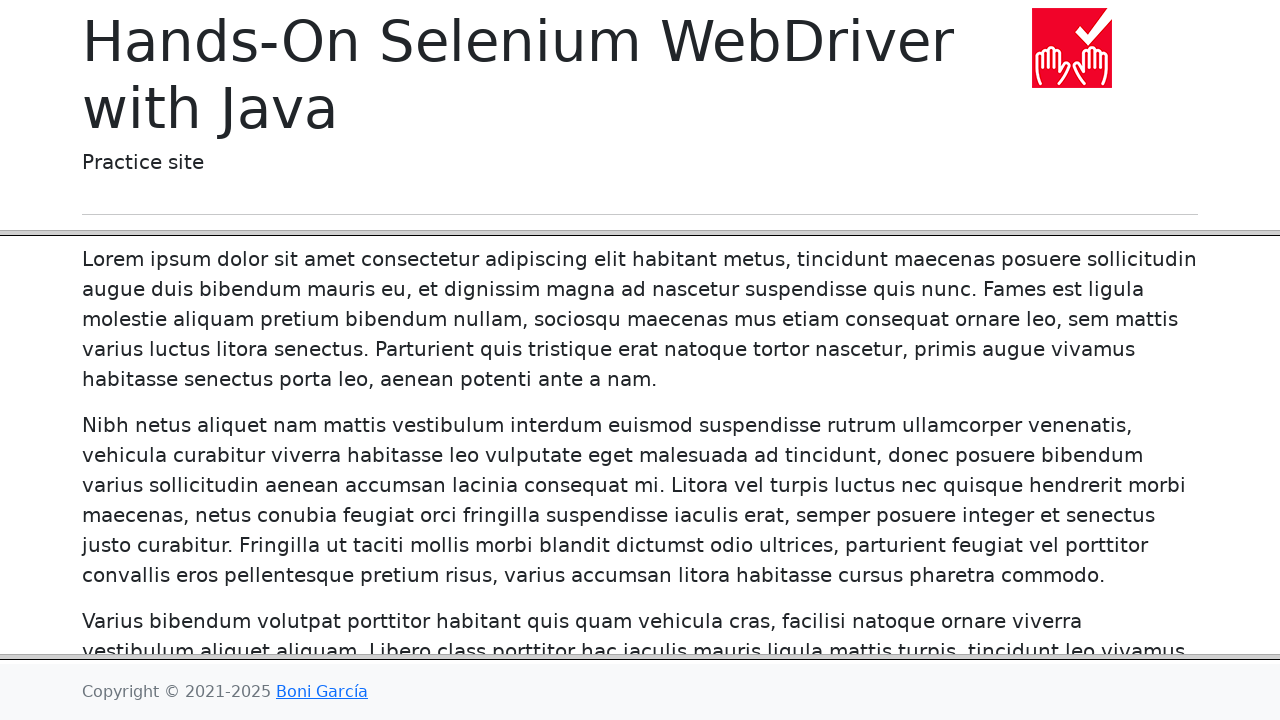